Tests window switching functionality by clicking a link to open a new window, verifying titles and content in both windows

Starting URL: https://the-internet.herokuapp.com/windows

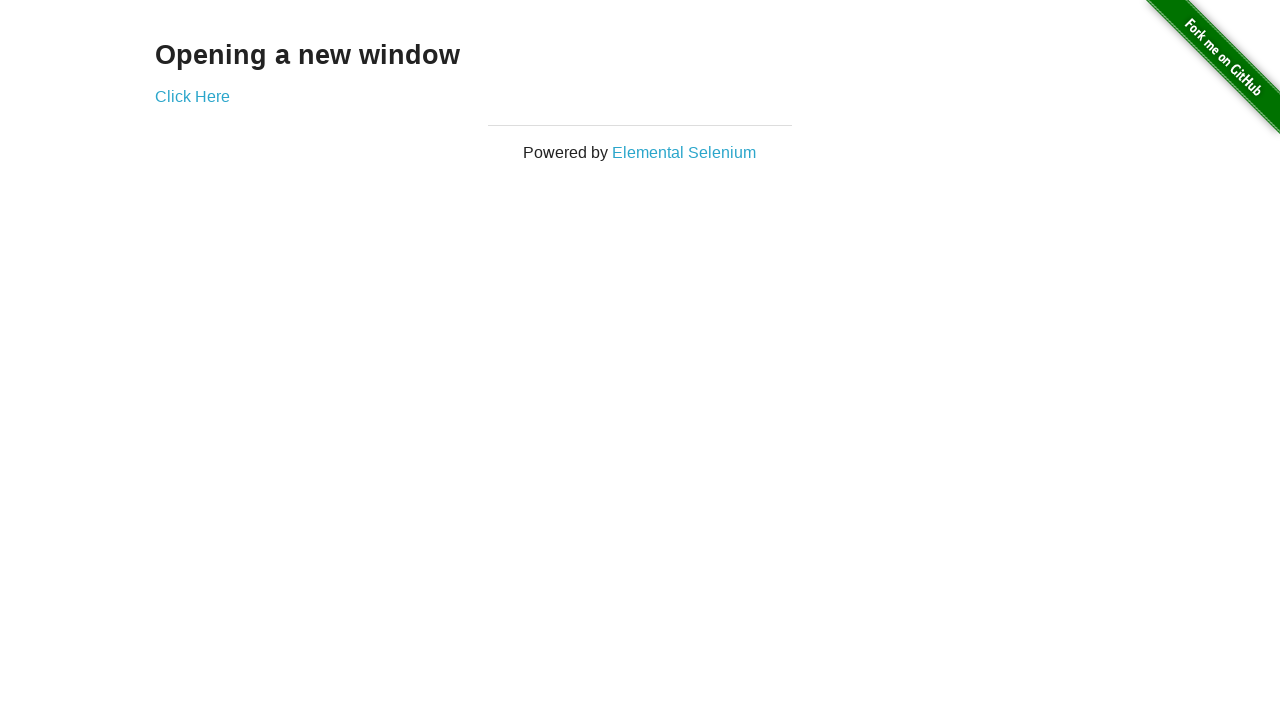

Verified initial page title is 'The Internet'
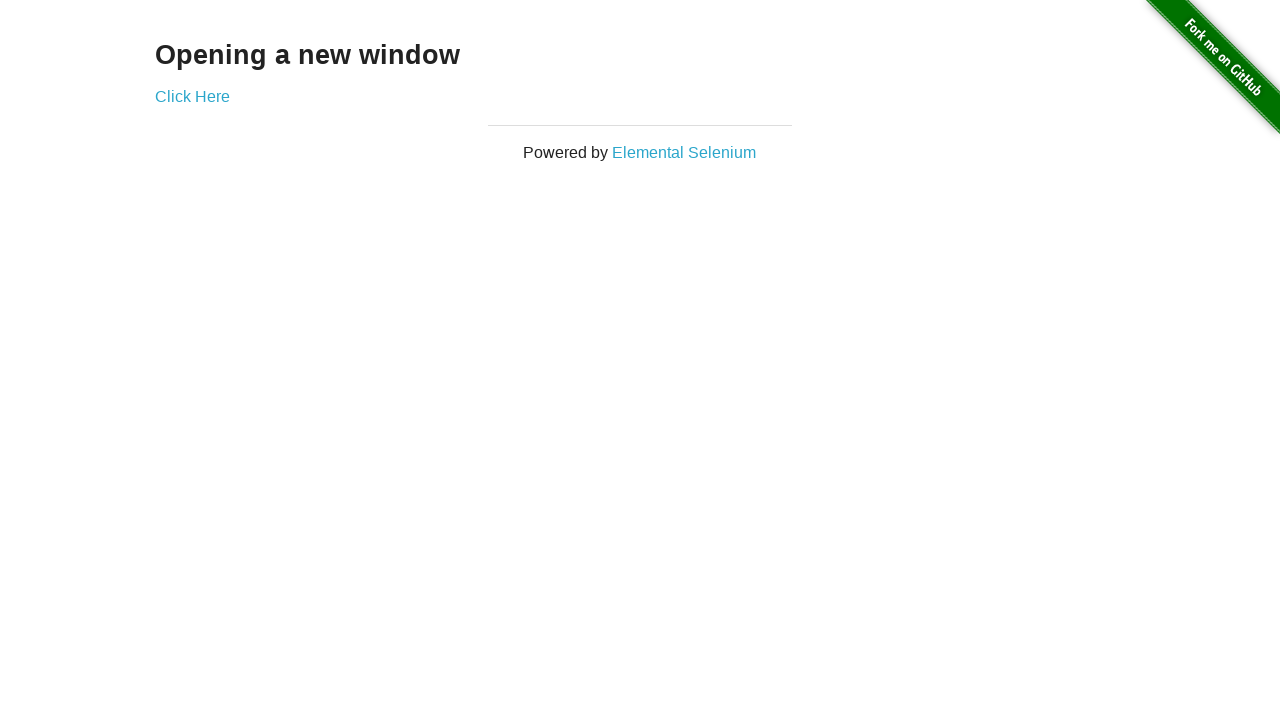

Stored reference to main page
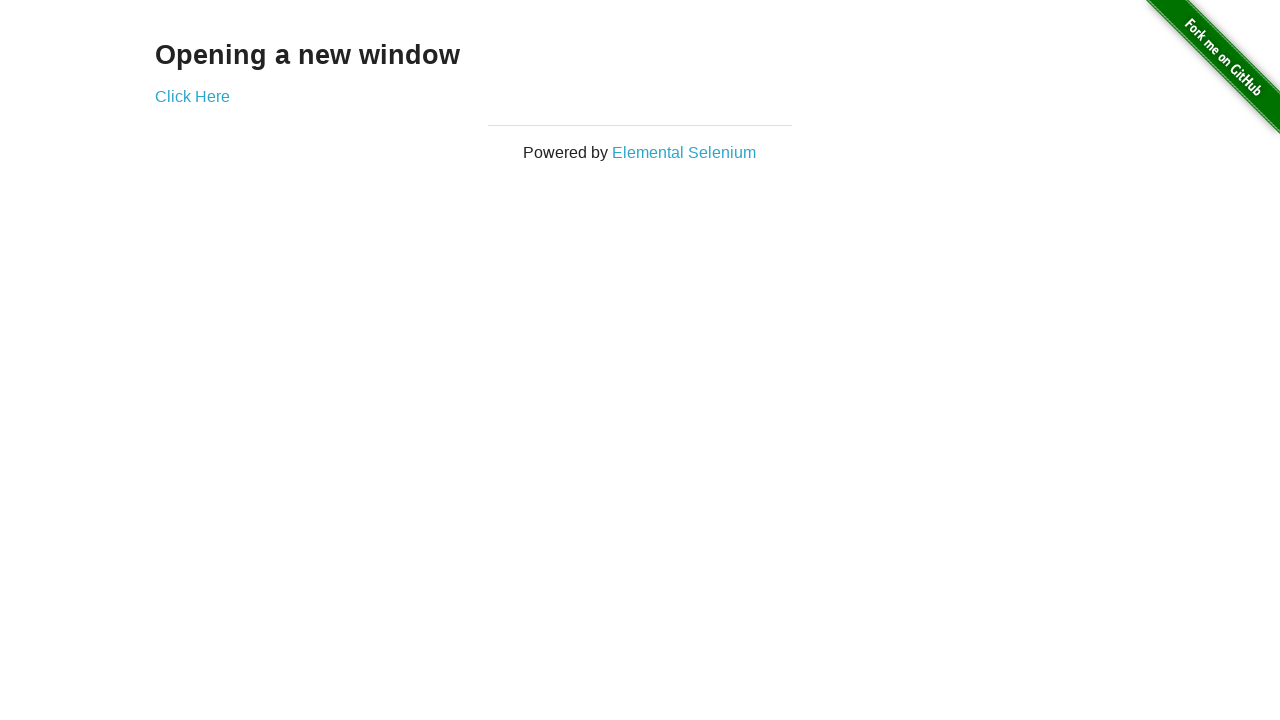

Clicked 'Click Here' link to open new window at (192, 96) on text=Click Here
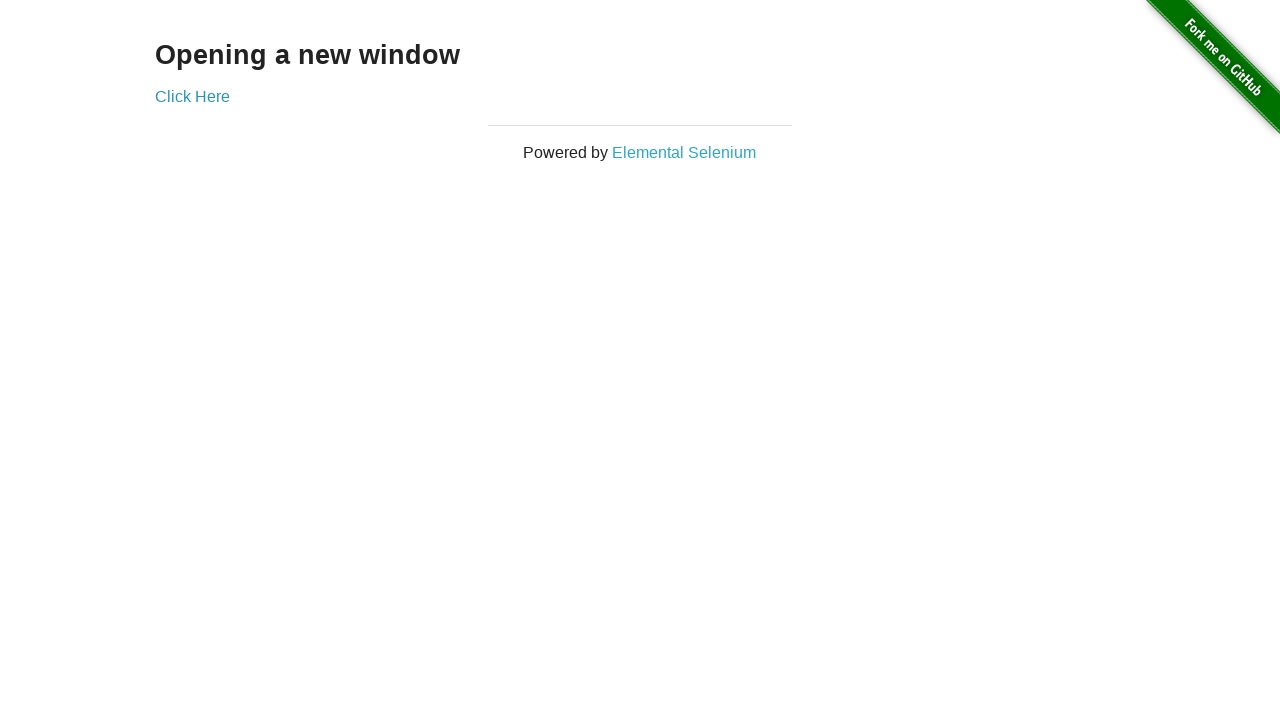

Captured new window popup
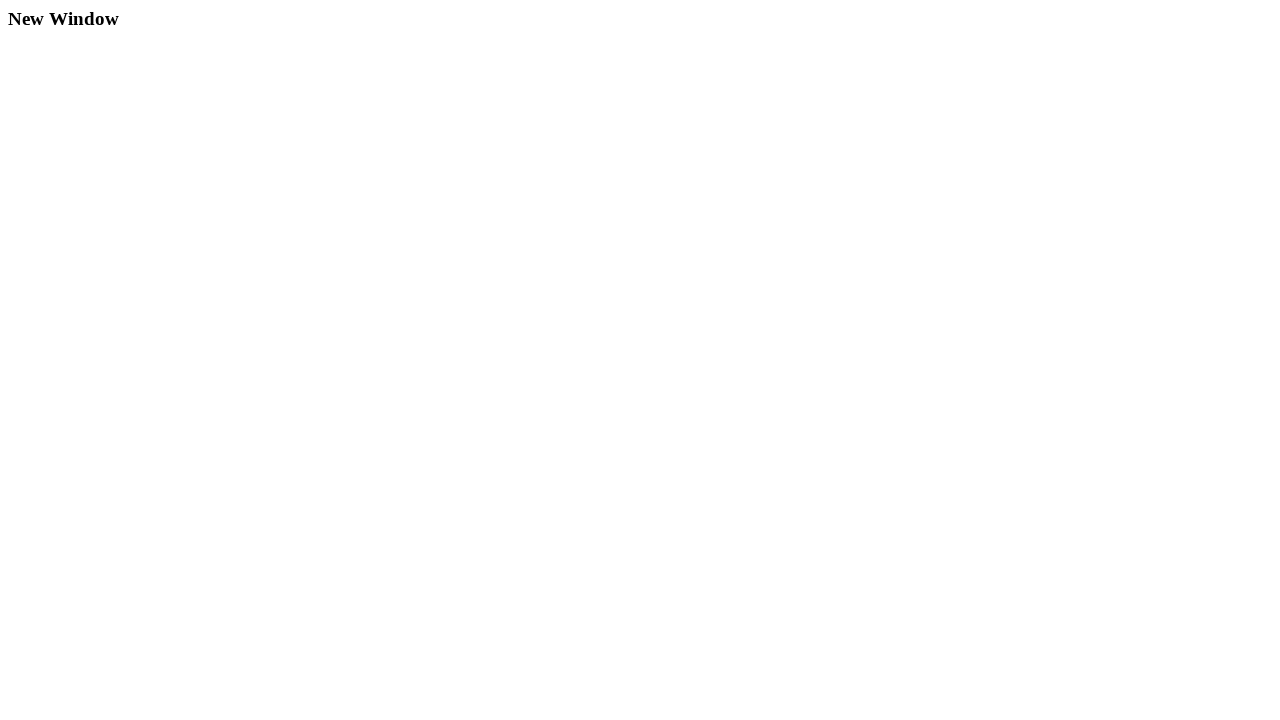

Verified new window title is 'New Window'
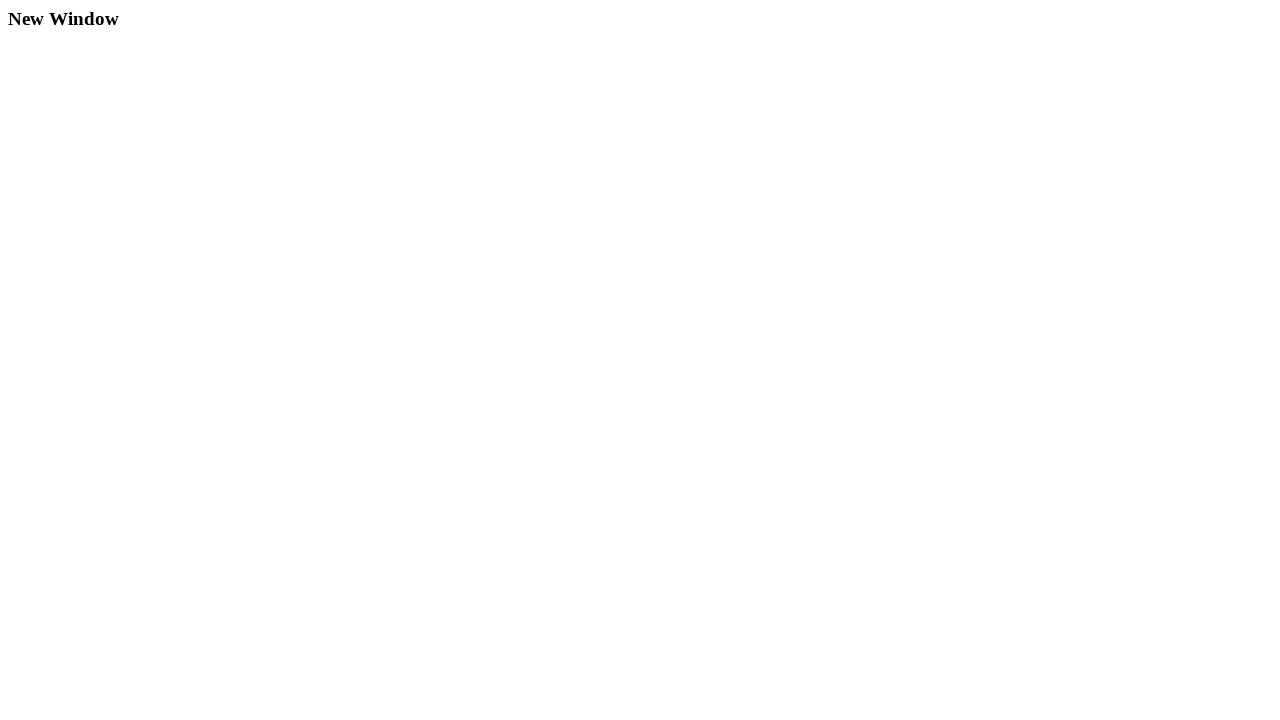

Verified new window contains 'New Window' heading text
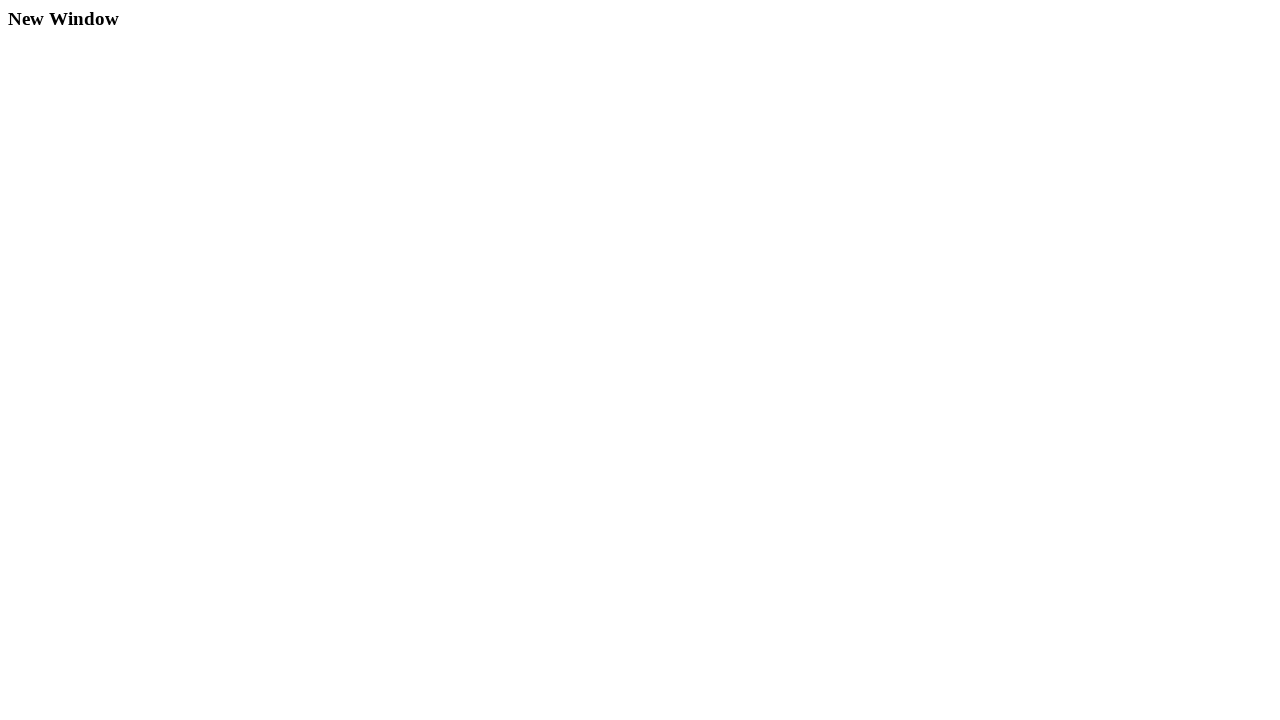

Switched back to original window
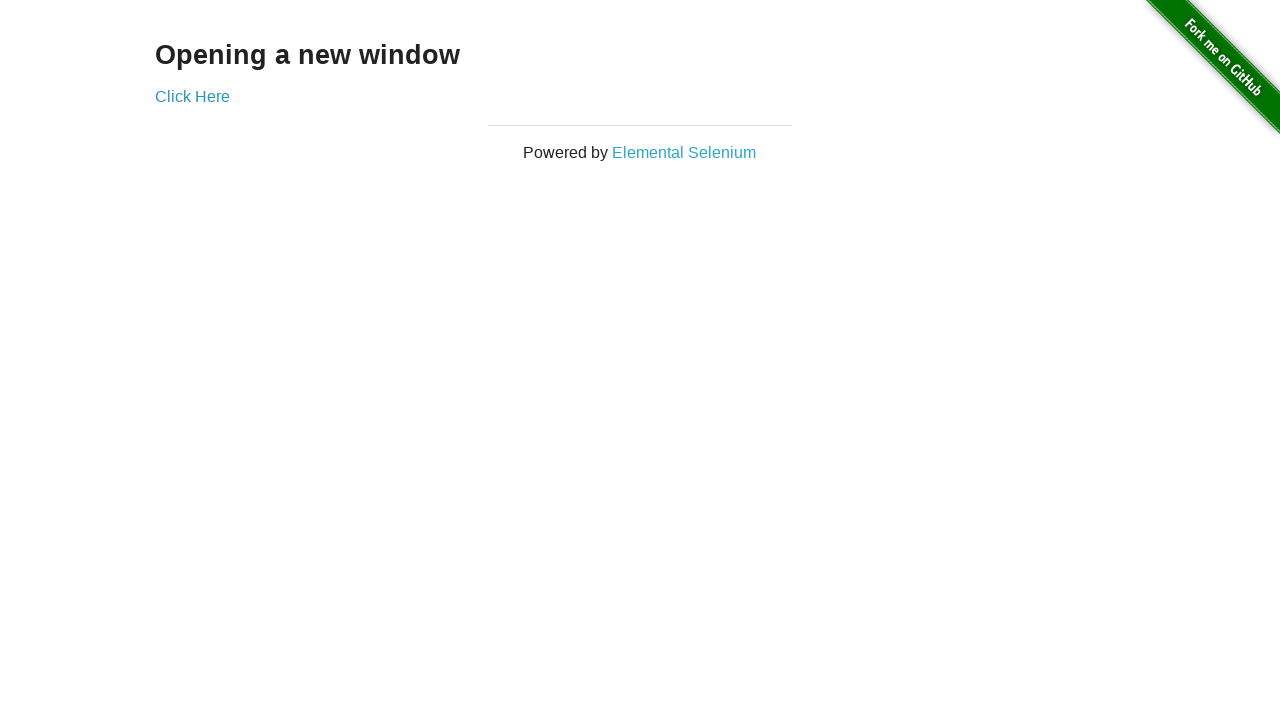

Verified original window title is still 'The Internet'
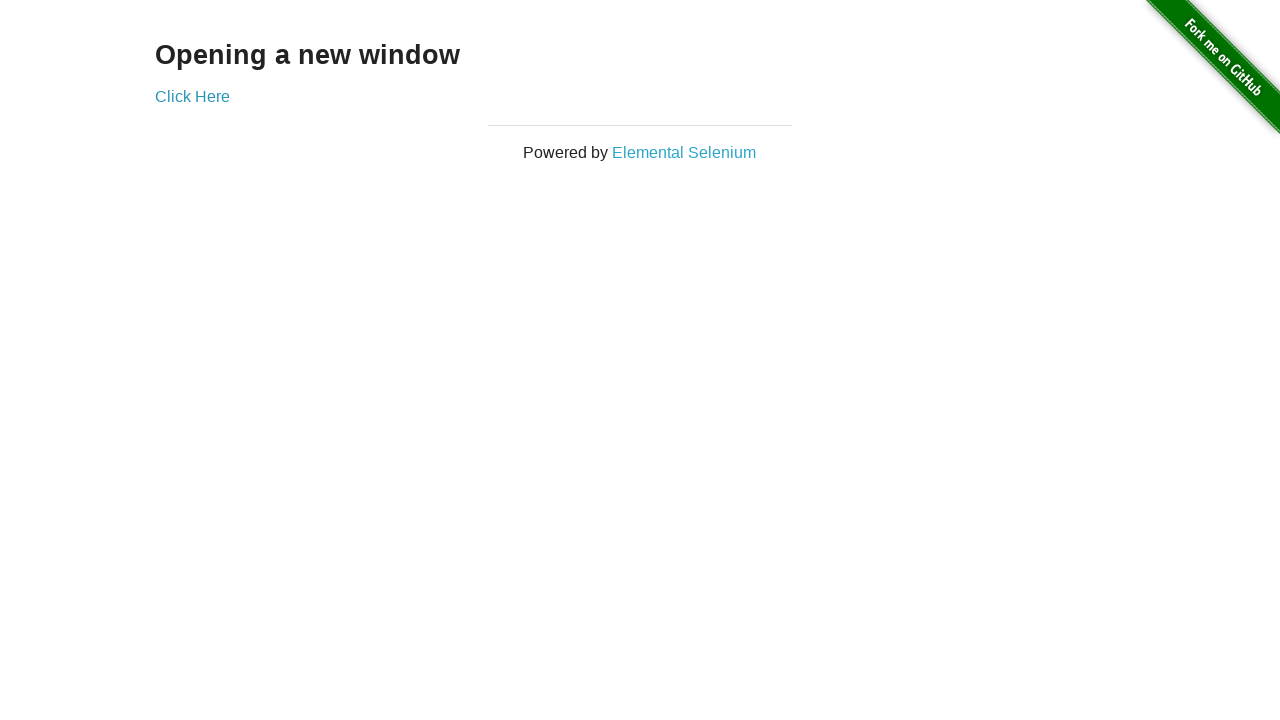

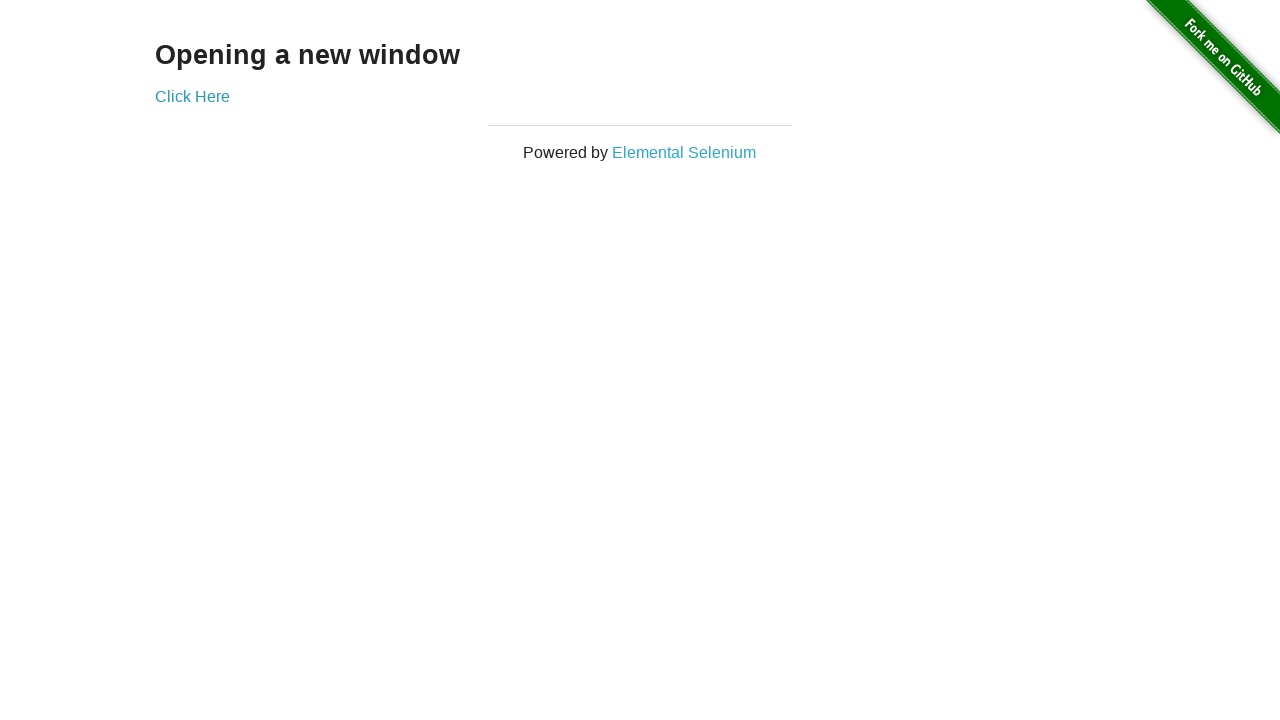